Adds specific vegetable items to cart, proceeds to checkout, and applies a promo code to verify discount functionality

Starting URL: https://rahulshettyacademy.com/seleniumPractise/

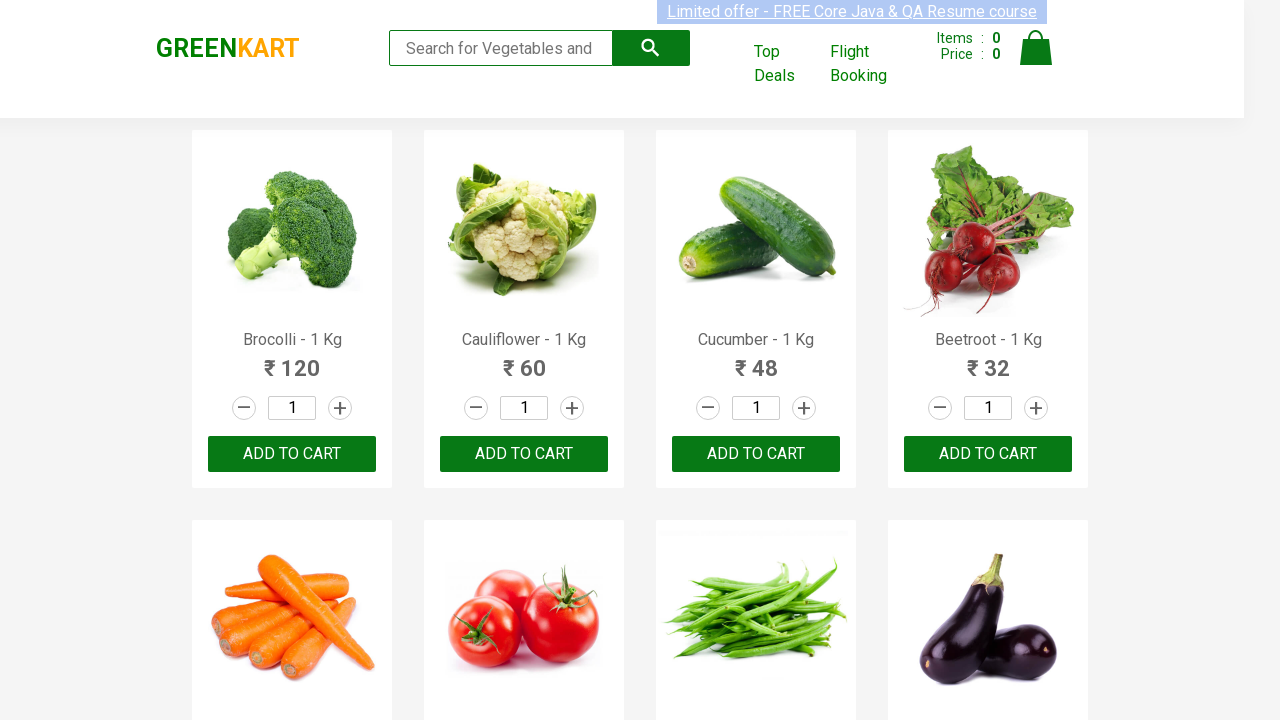

Waited for product list to load
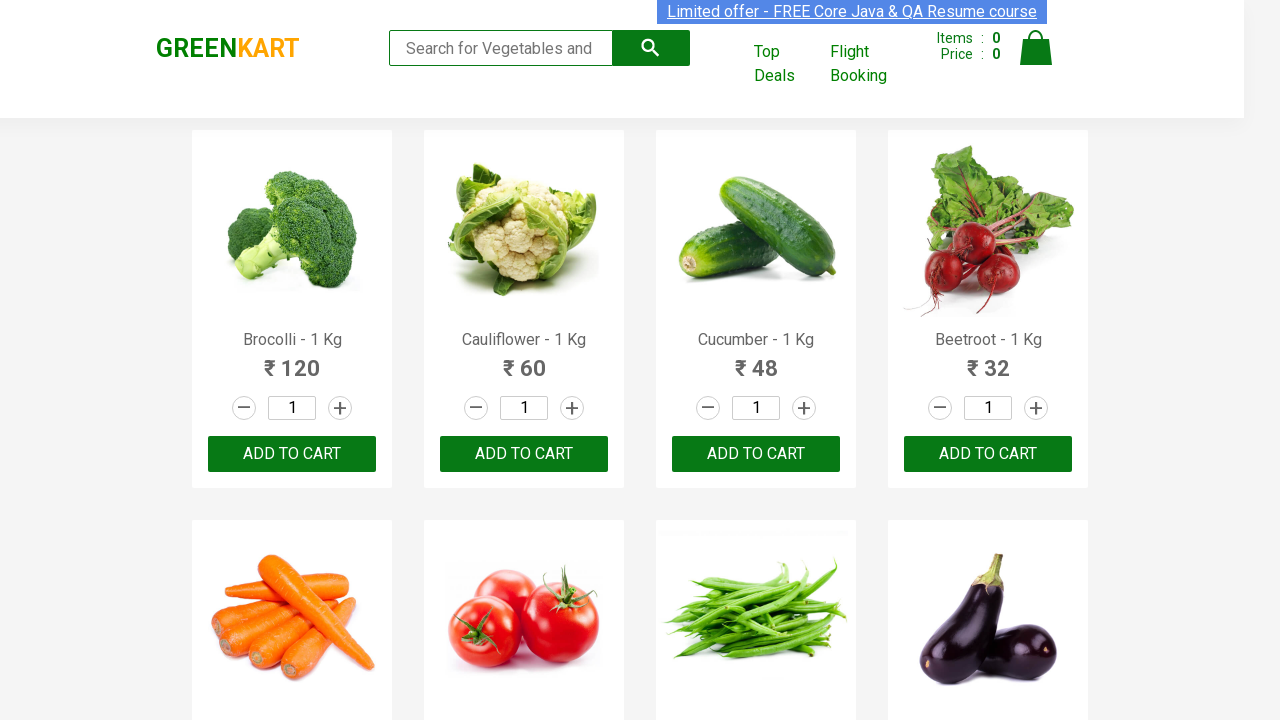

Retrieved all product name elements
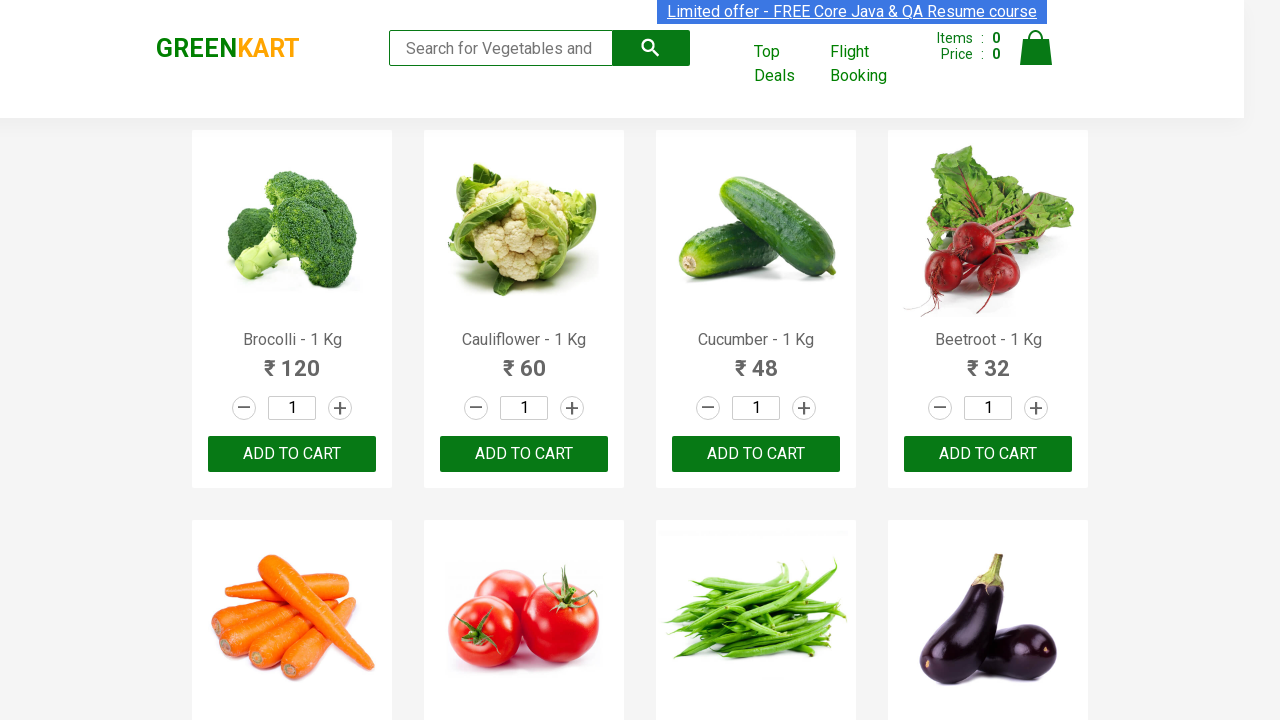

Retrieved all add to cart buttons
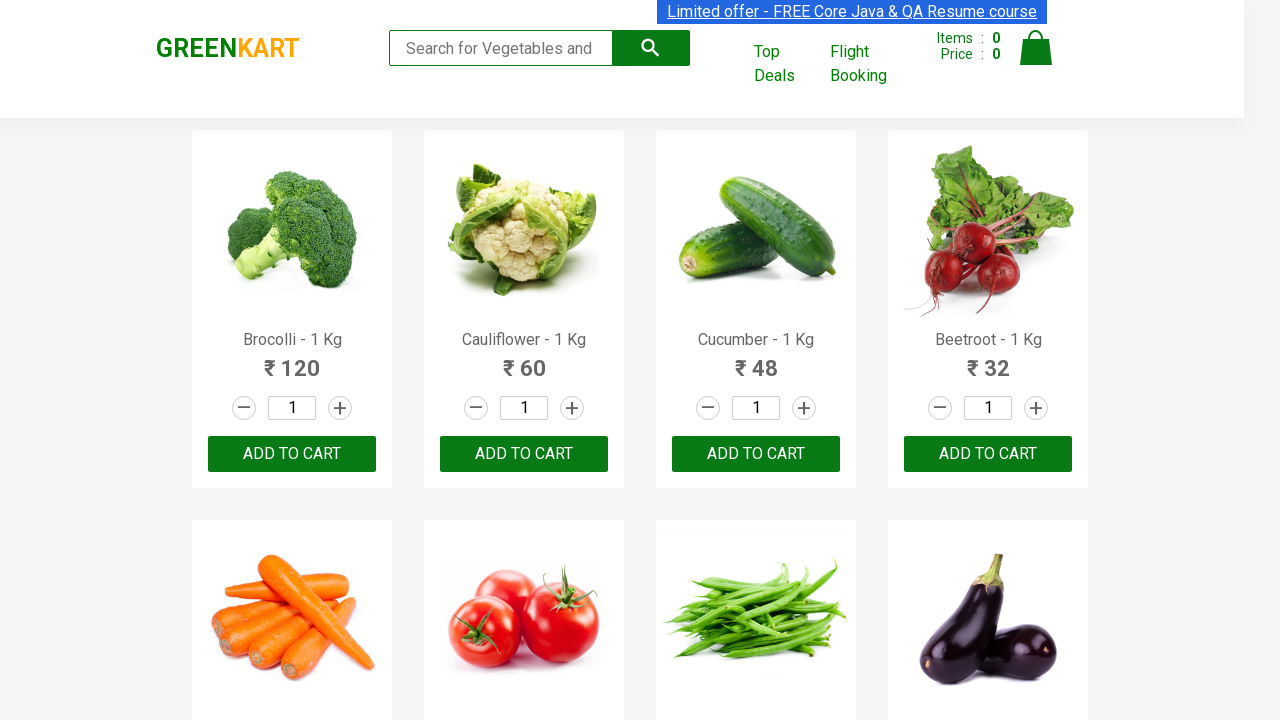

Added Brocolli to cart at (292, 454) on div.product-action button >> nth=0
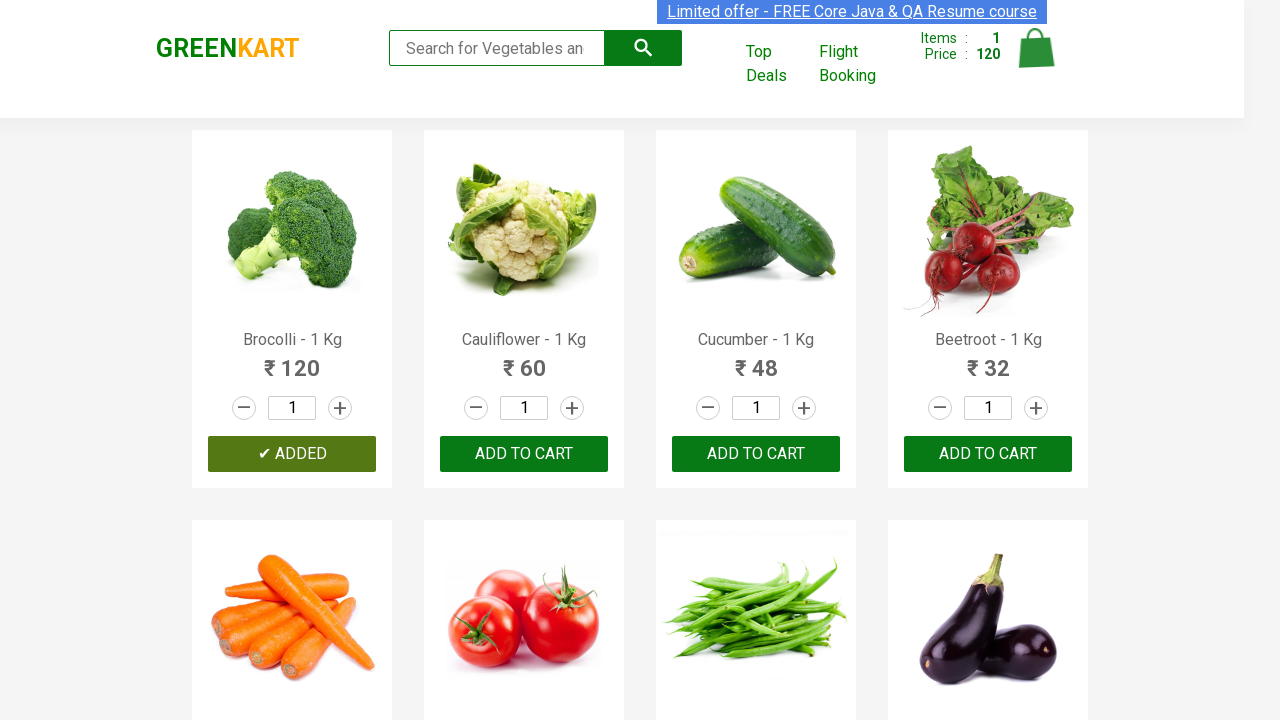

Added Cucumber to cart at (756, 454) on div.product-action button >> nth=2
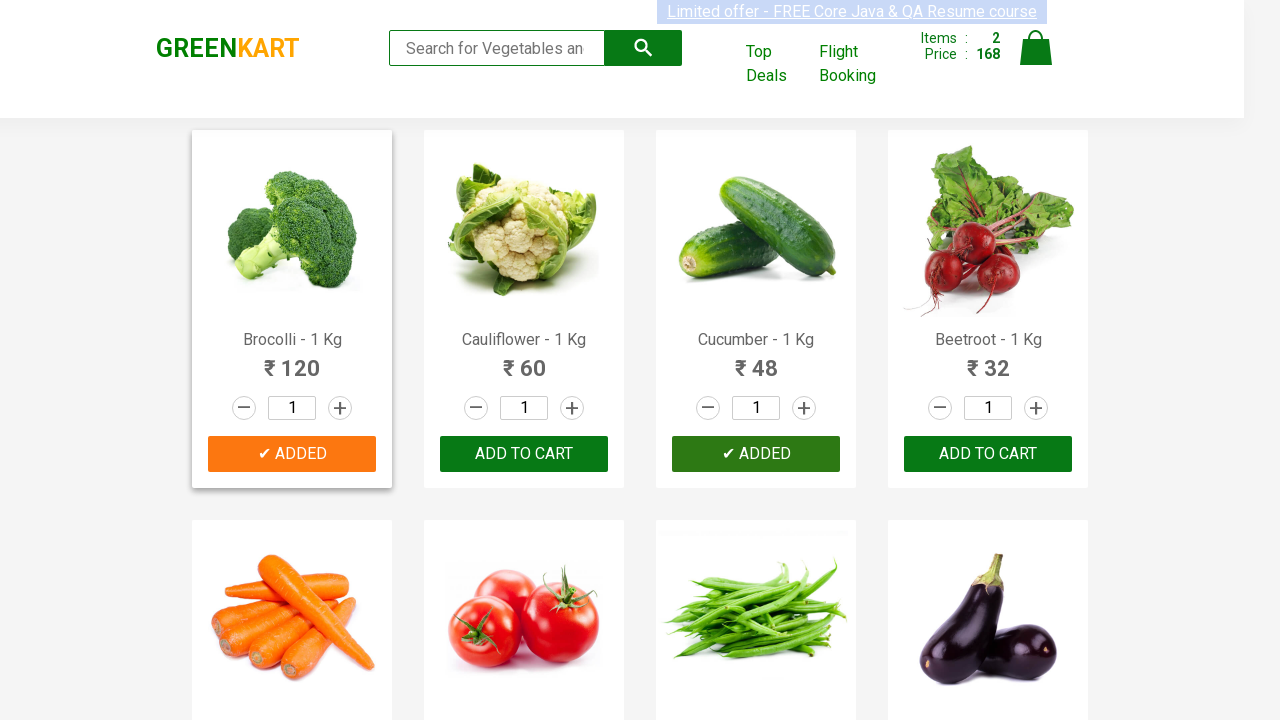

Clicked cart icon to view cart at (1036, 48) on img[alt='Cart']
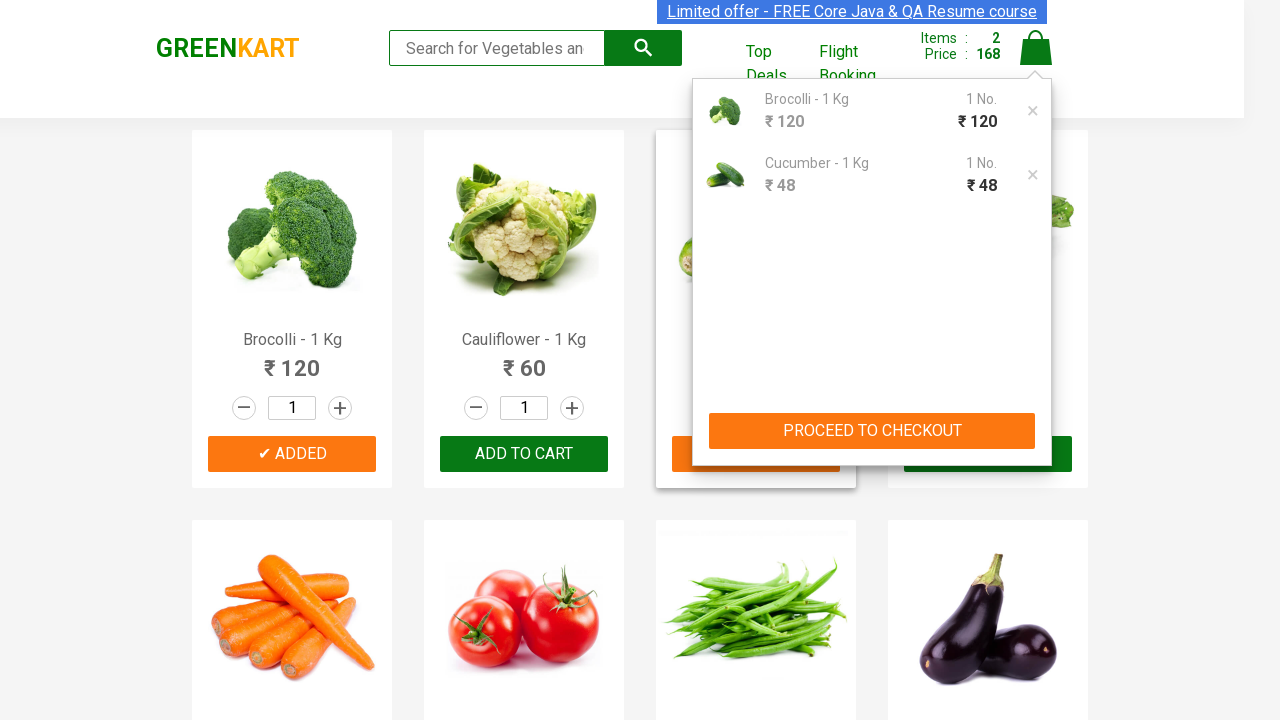

Clicked proceed to checkout button at (872, 431) on xpath=//button[text()='PROCEED TO CHECKOUT']
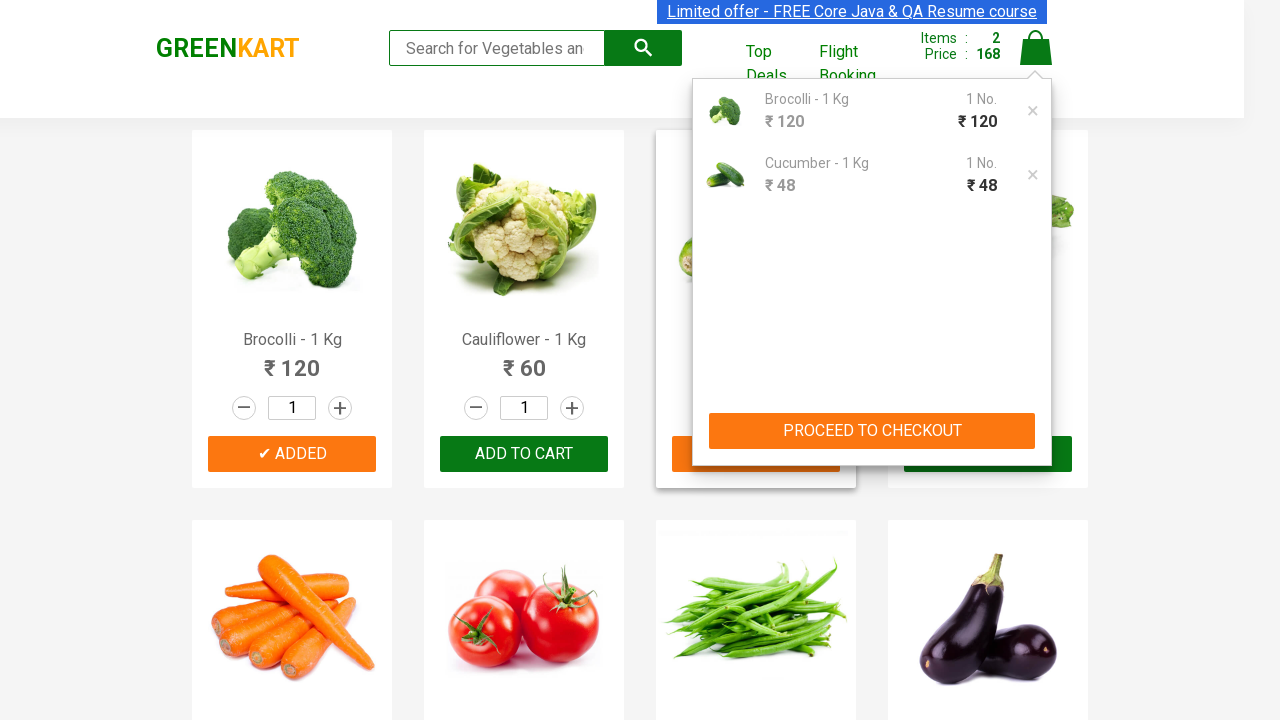

Promo code input field loaded
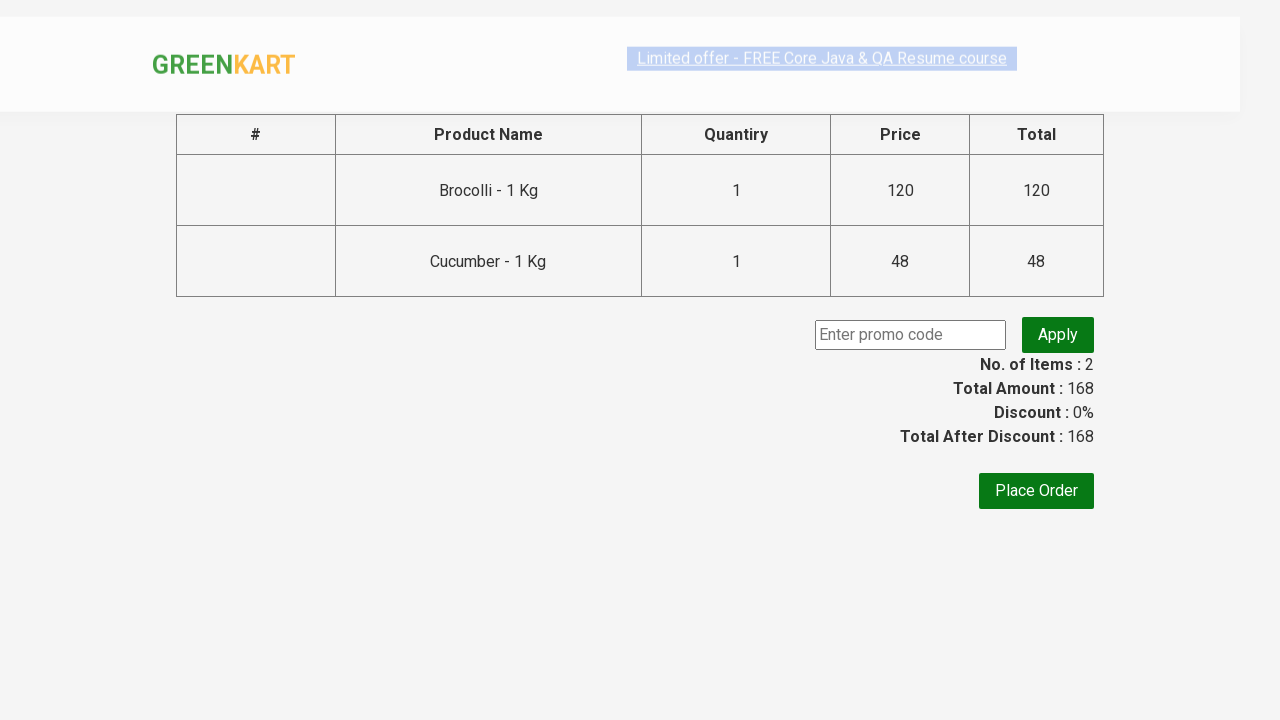

Entered promo code 'rahulshettyacademy' on input.promoCode
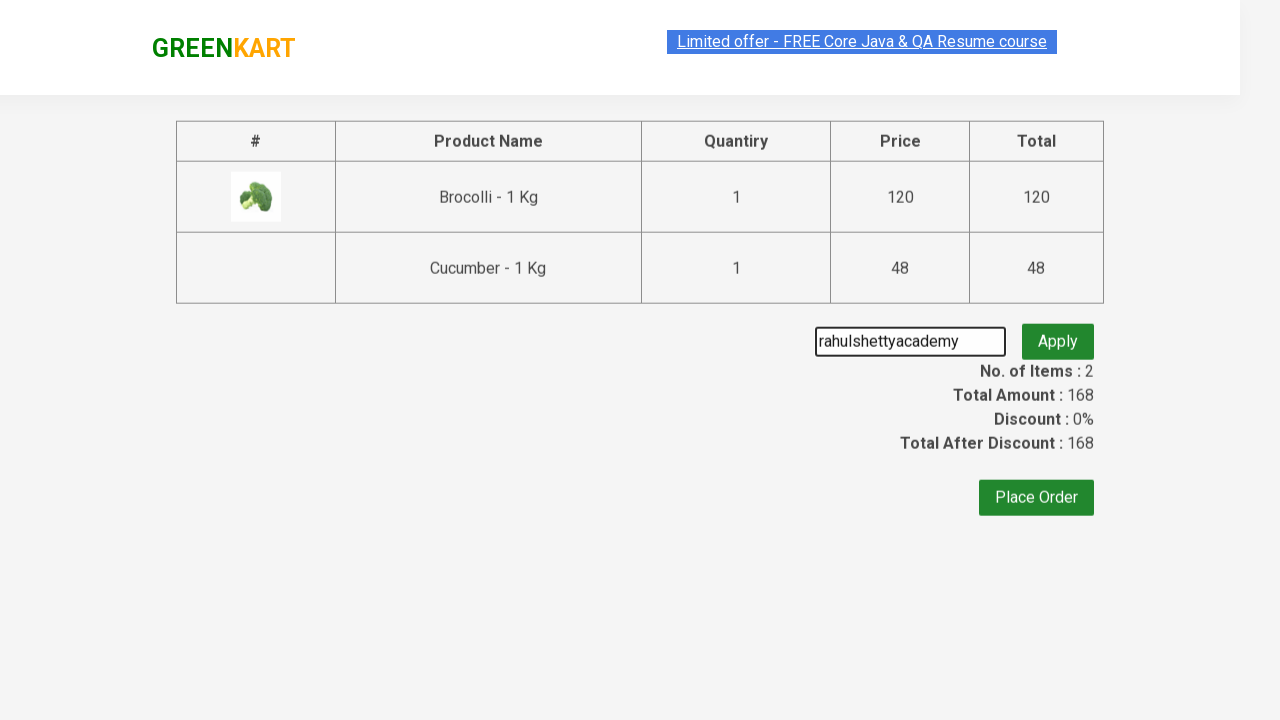

Clicked apply promo code button at (1058, 335) on button.promoBtn
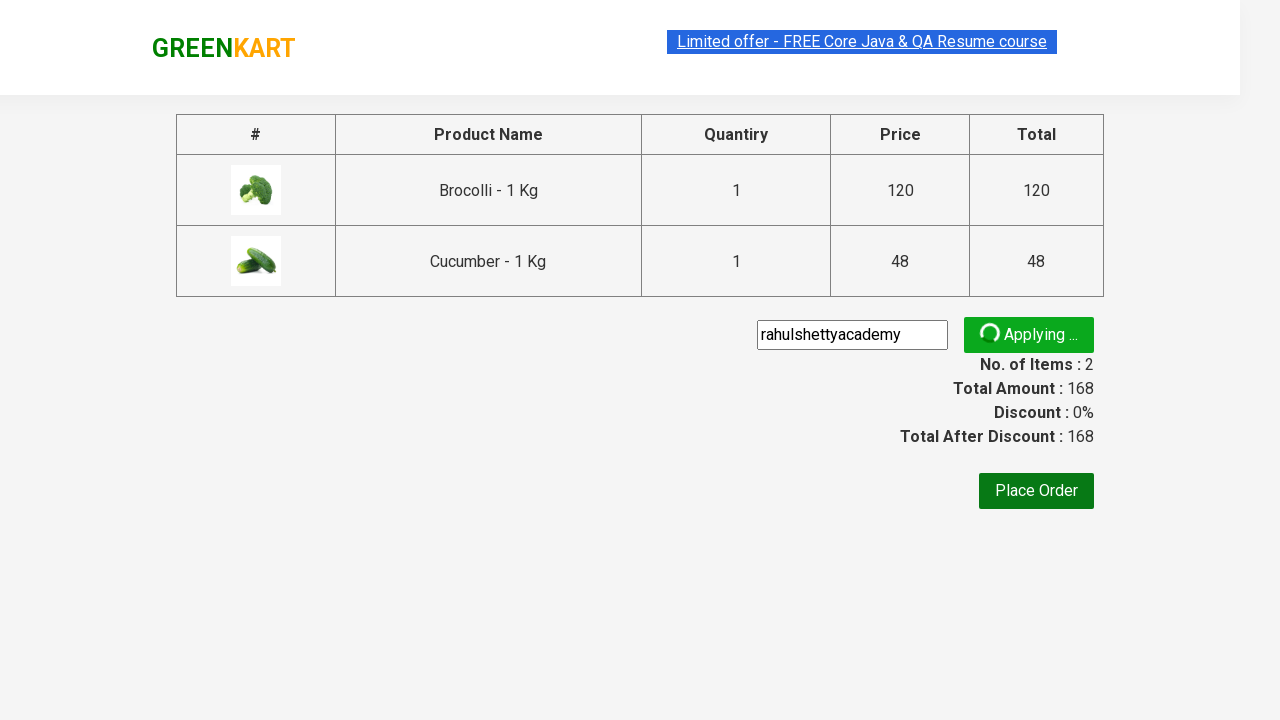

Promo code successfully applied and discount confirmed
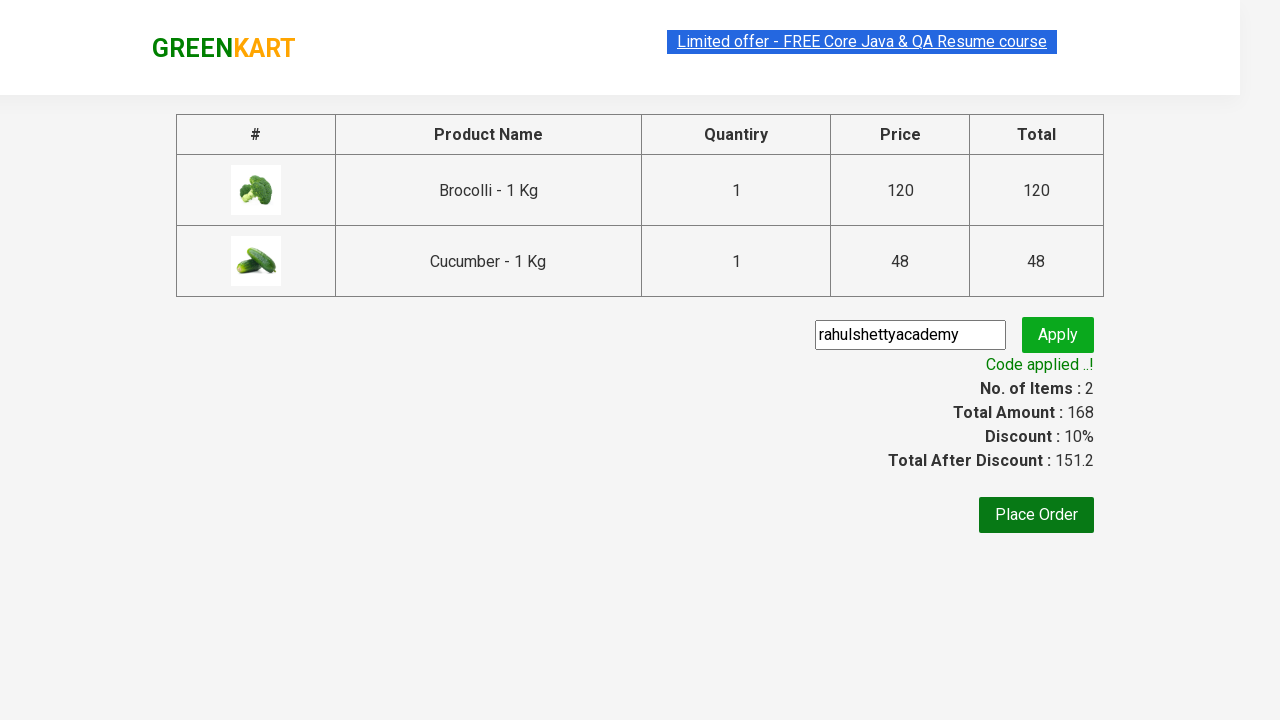

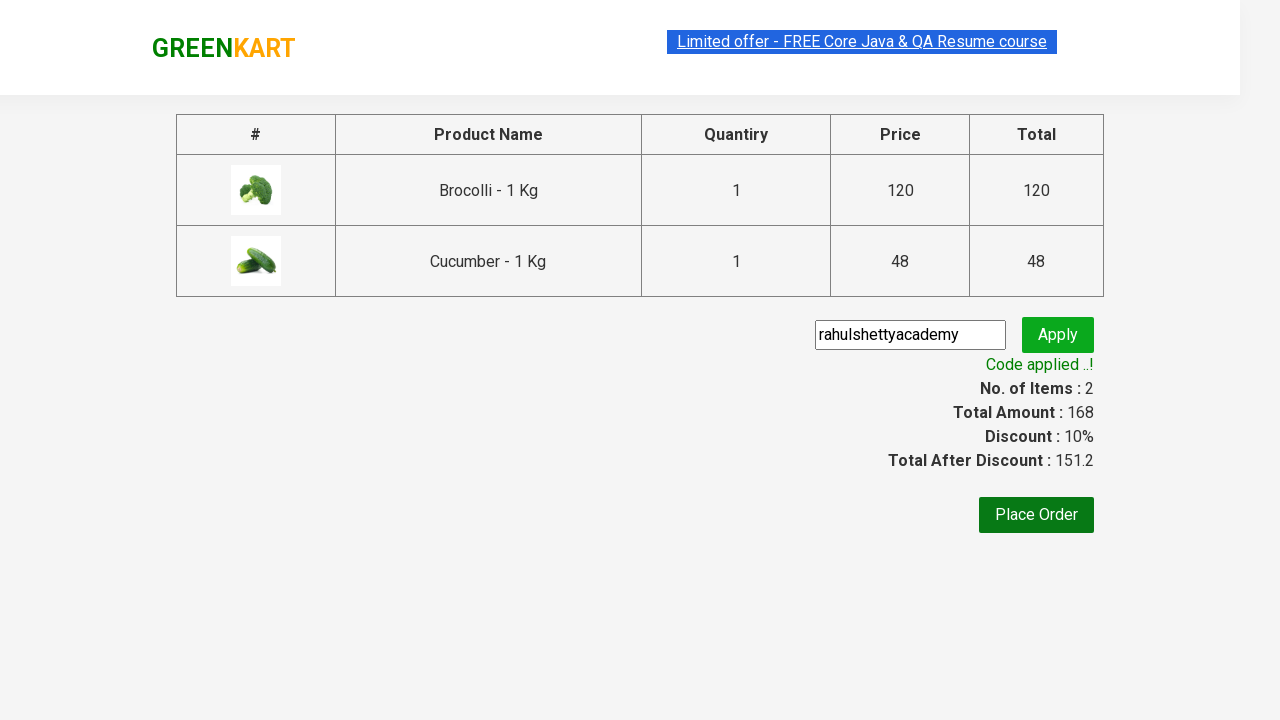